Tests editing a todo item by double-clicking and entering new text

Starting URL: https://demo.playwright.dev/todomvc

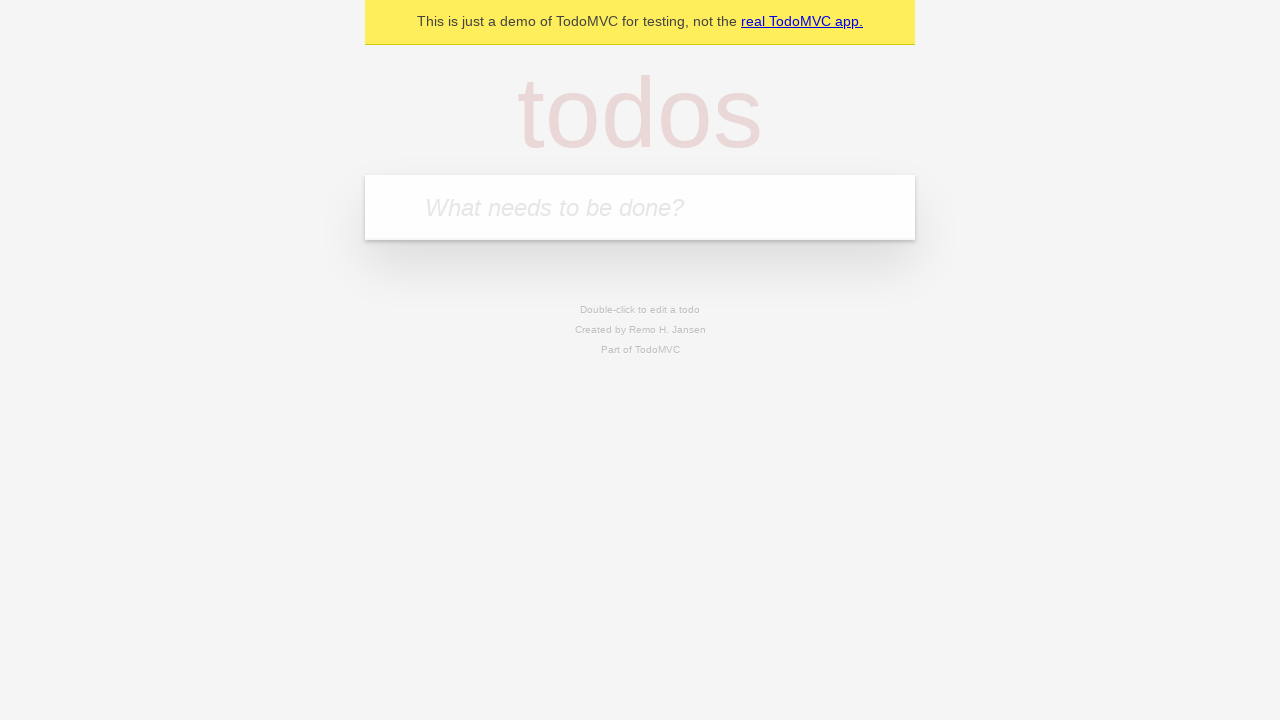

Filled input with first todo item 'buy some cheese' on internal:attr=[placeholder="What needs to be done?"i]
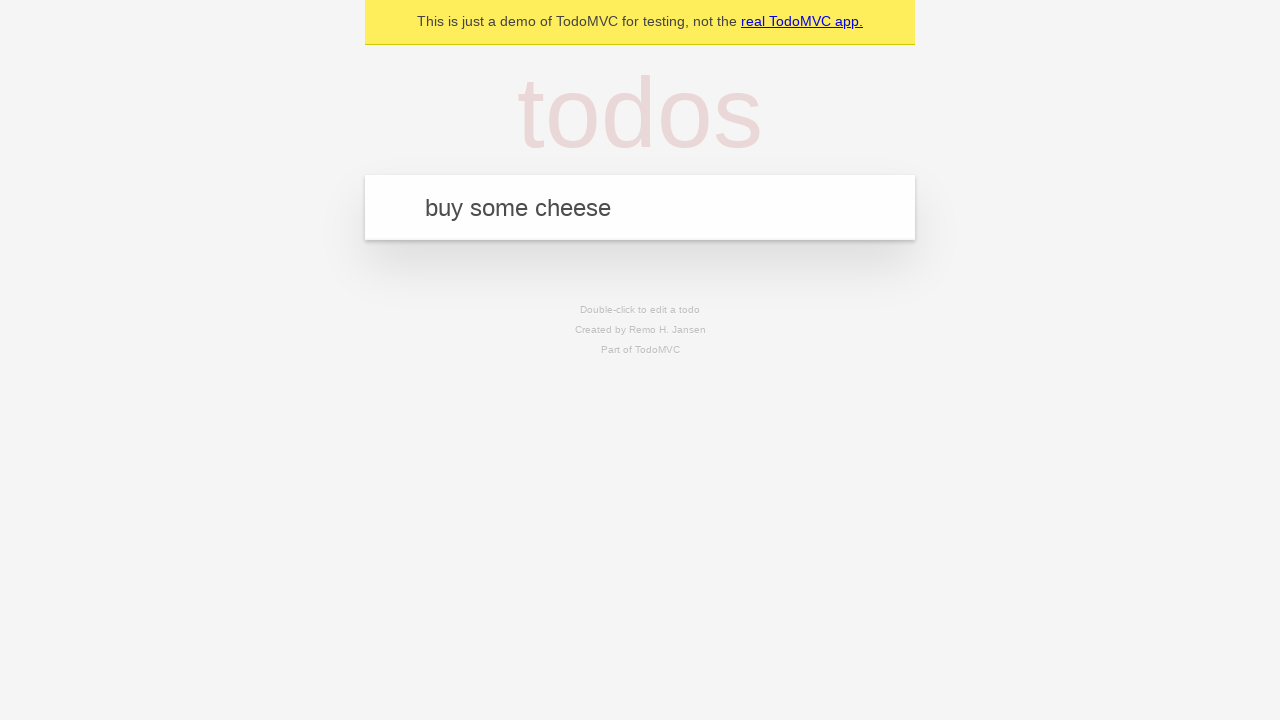

Pressed Enter to add first todo item on internal:attr=[placeholder="What needs to be done?"i]
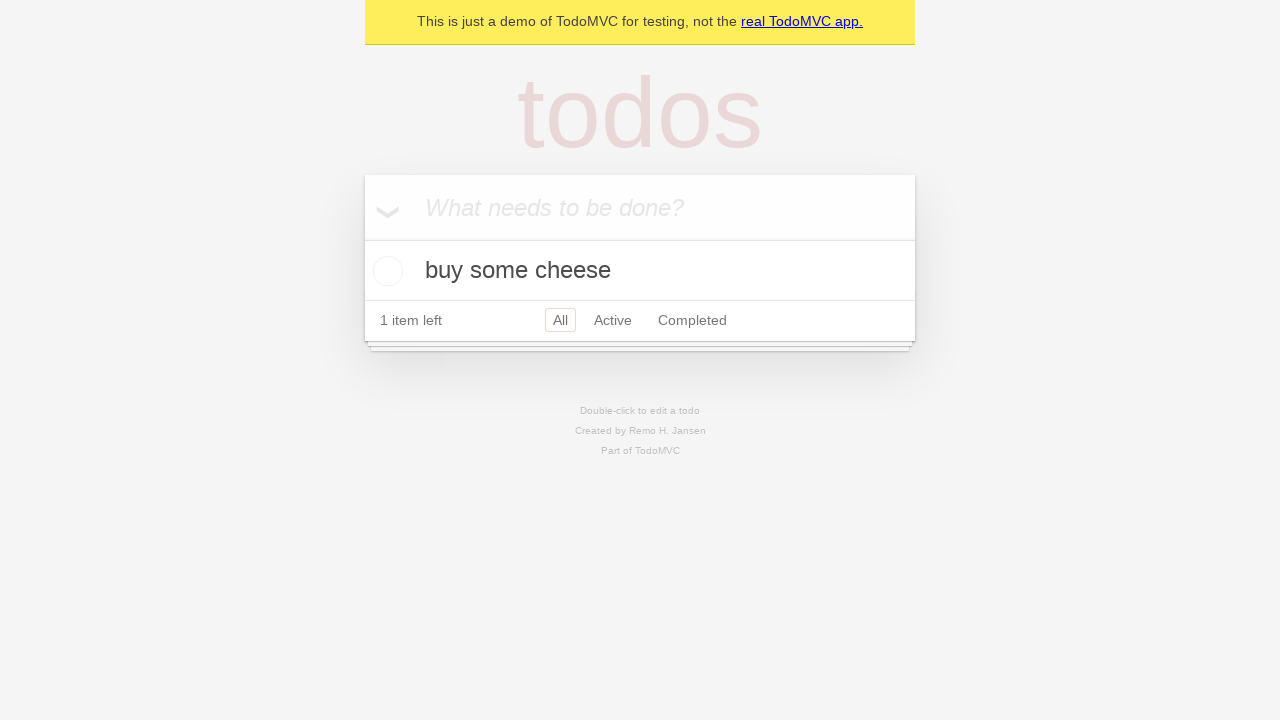

Filled input with second todo item 'feed the cat' on internal:attr=[placeholder="What needs to be done?"i]
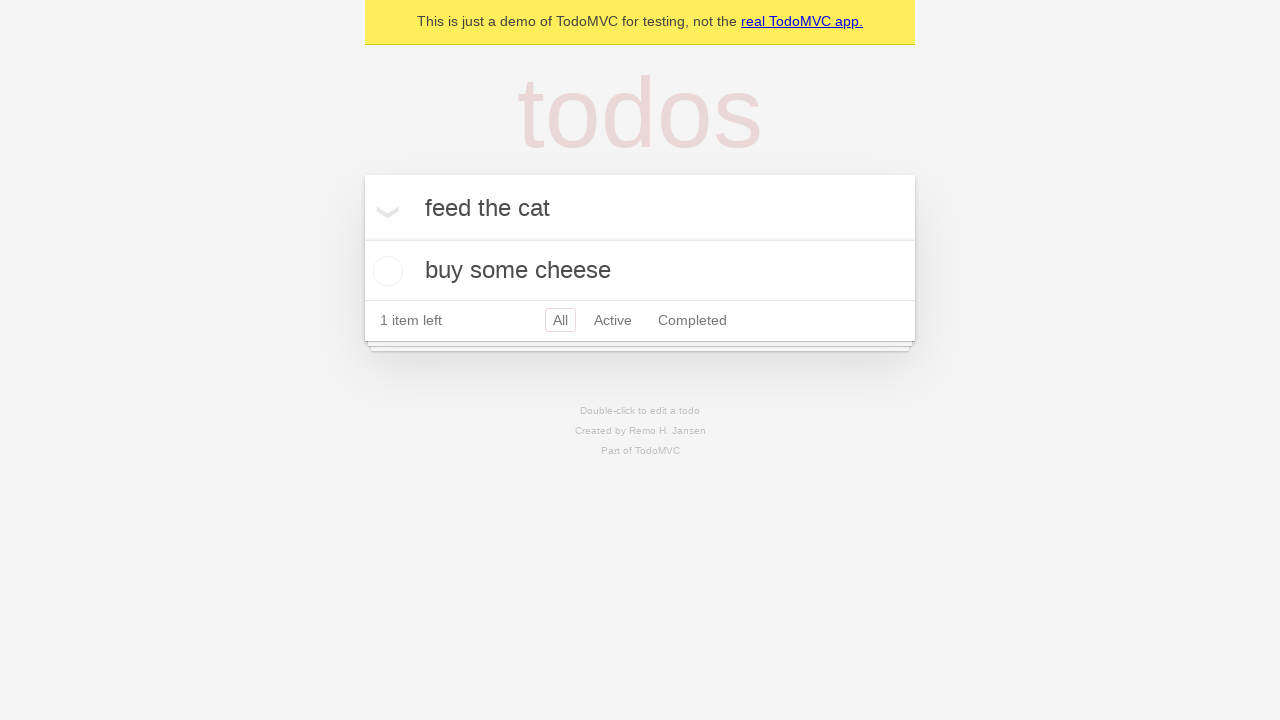

Pressed Enter to add second todo item on internal:attr=[placeholder="What needs to be done?"i]
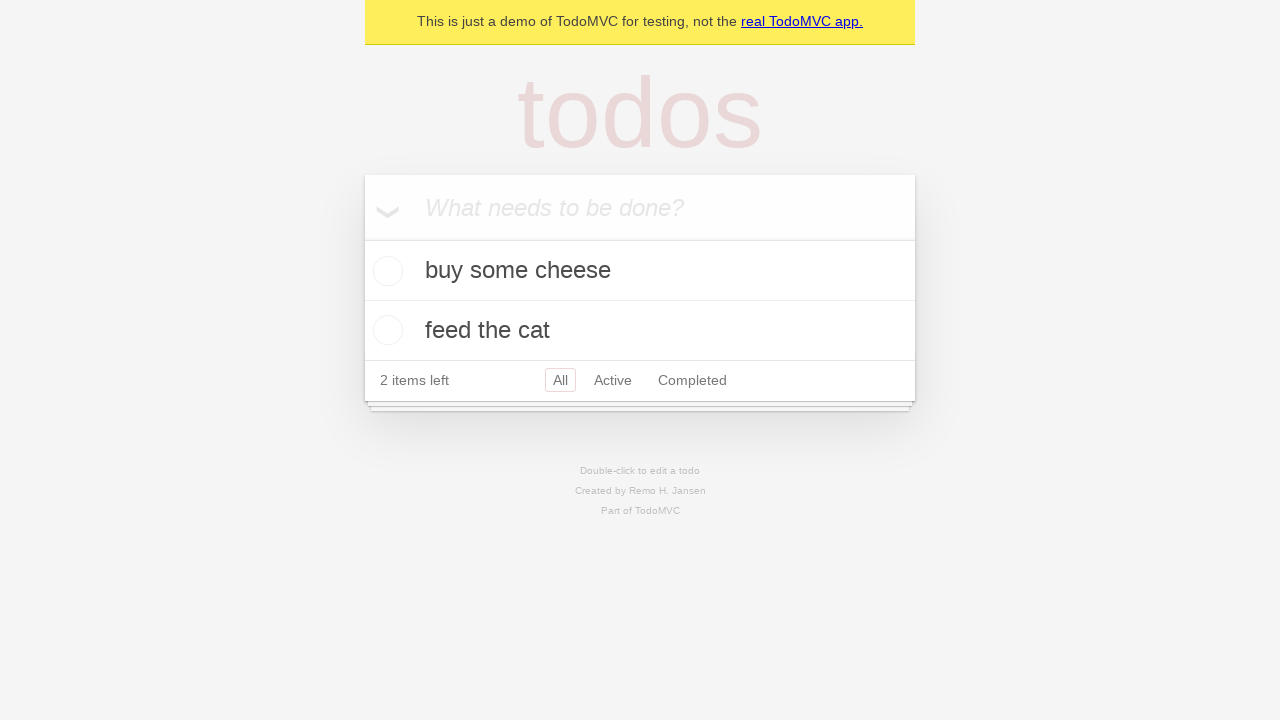

Filled input with third todo item 'book a doctors appointment' on internal:attr=[placeholder="What needs to be done?"i]
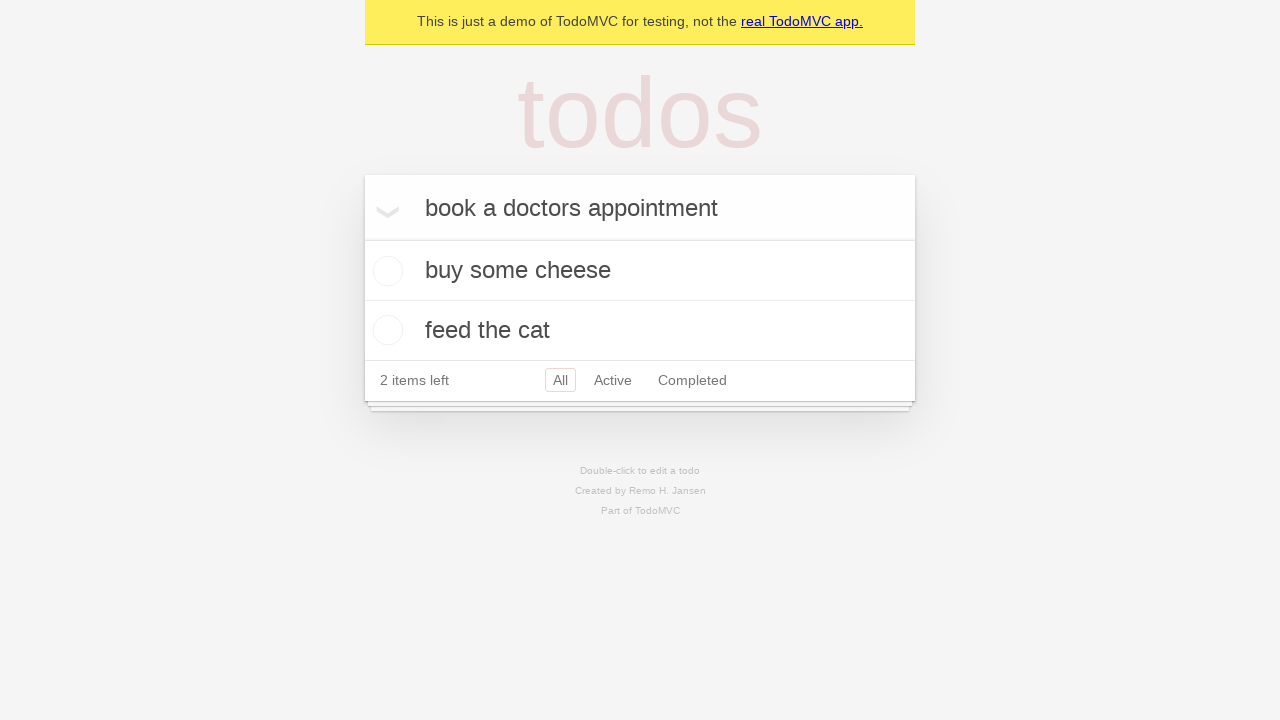

Pressed Enter to add third todo item on internal:attr=[placeholder="What needs to be done?"i]
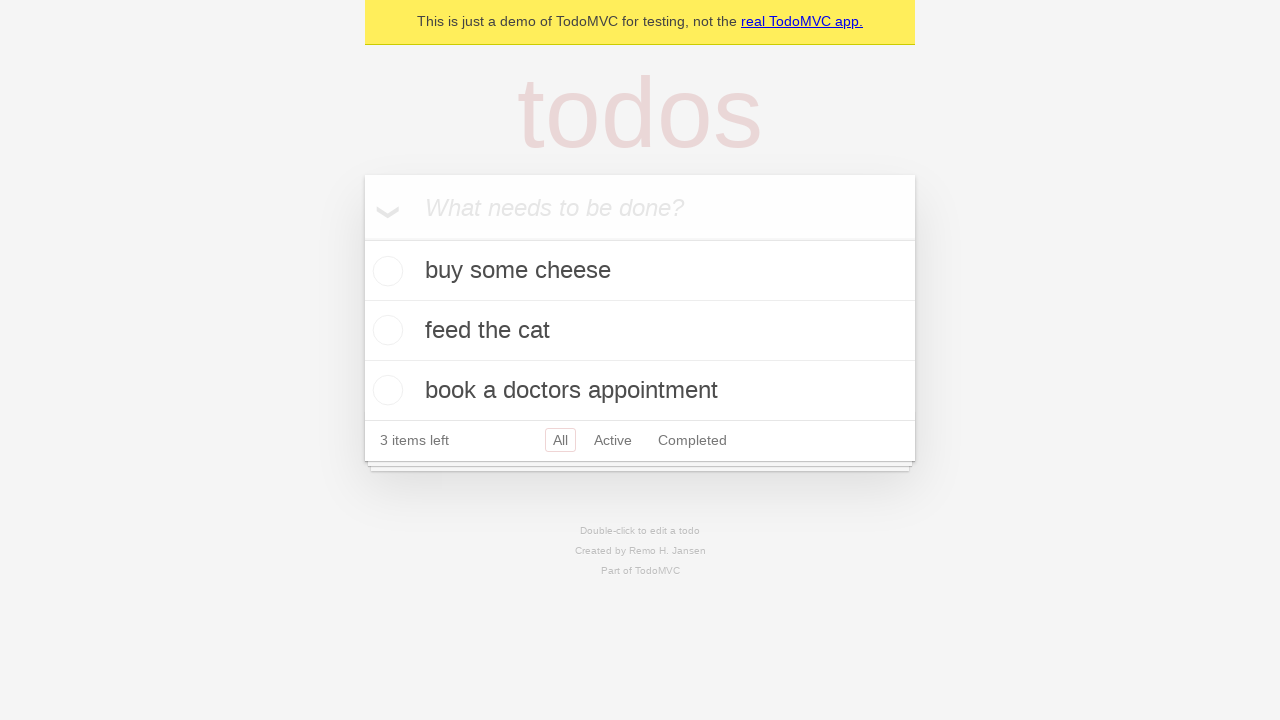

Double-clicked second todo item to enter edit mode at (640, 331) on internal:testid=[data-testid="todo-item"s] >> nth=1
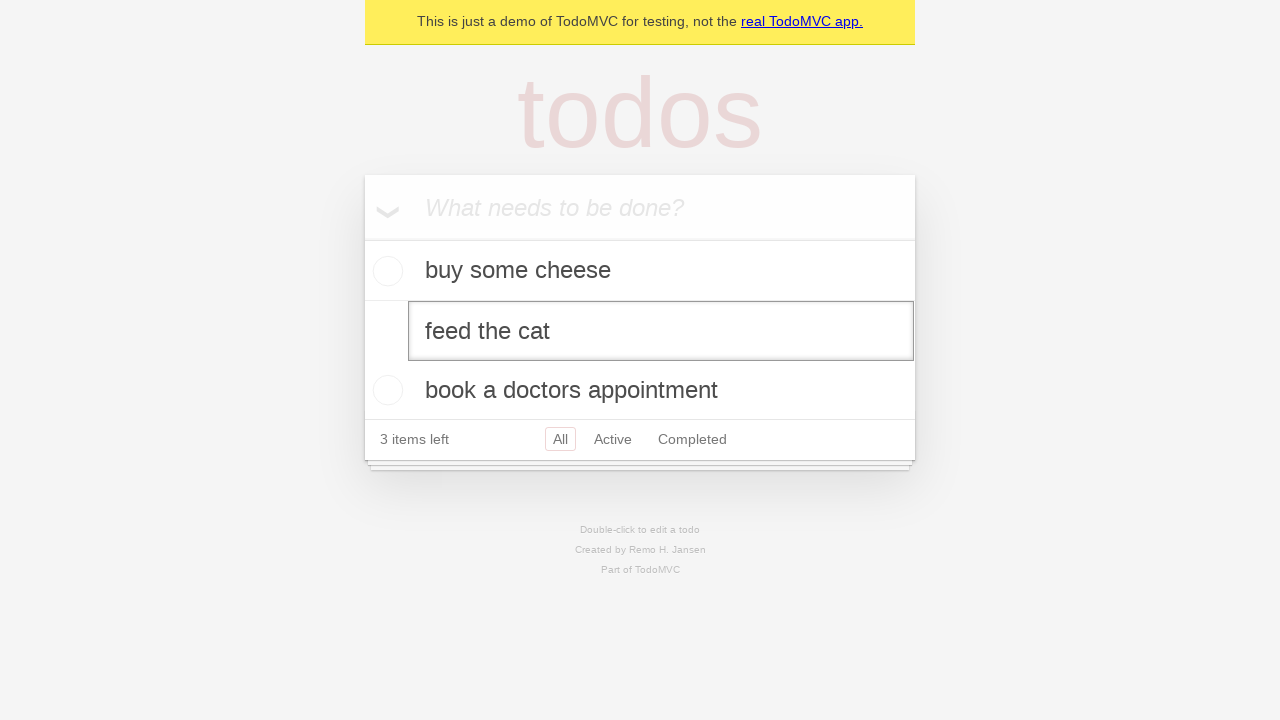

Filled edit textbox with new text 'buy some sausages' on internal:testid=[data-testid="todo-item"s] >> nth=1 >> internal:role=textbox[nam
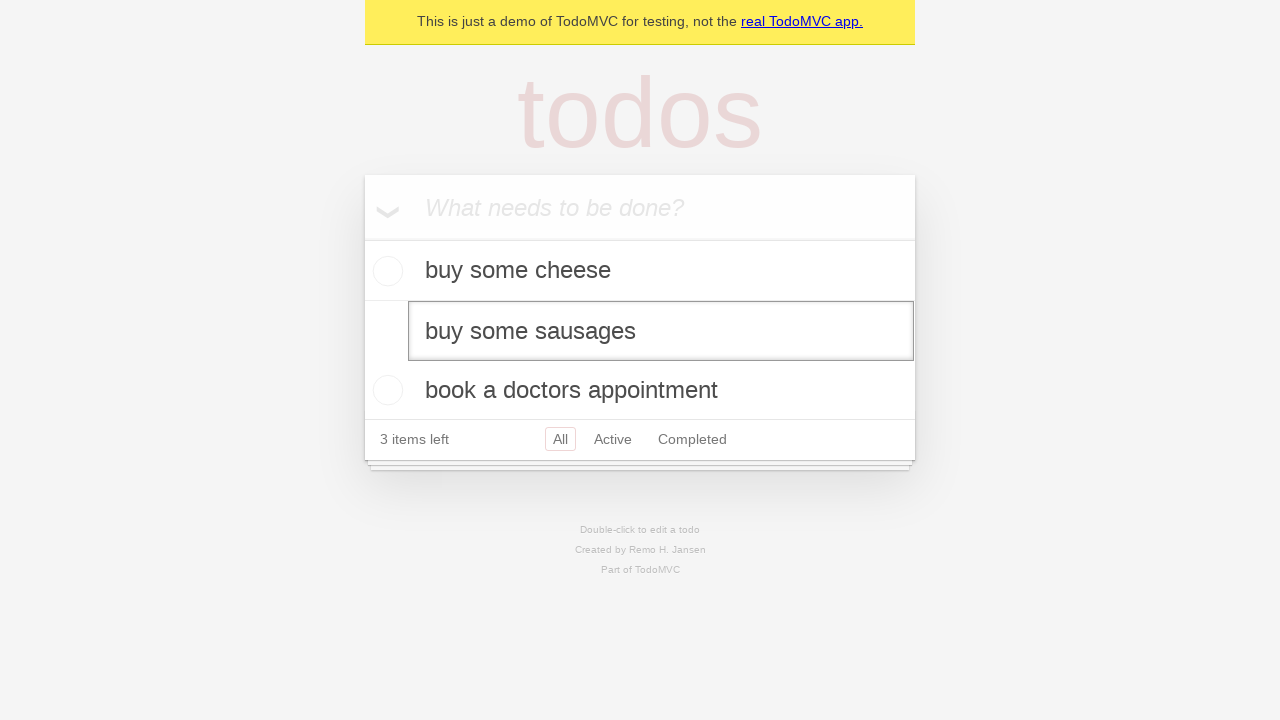

Pressed Enter to confirm edited todo item on internal:testid=[data-testid="todo-item"s] >> nth=1 >> internal:role=textbox[nam
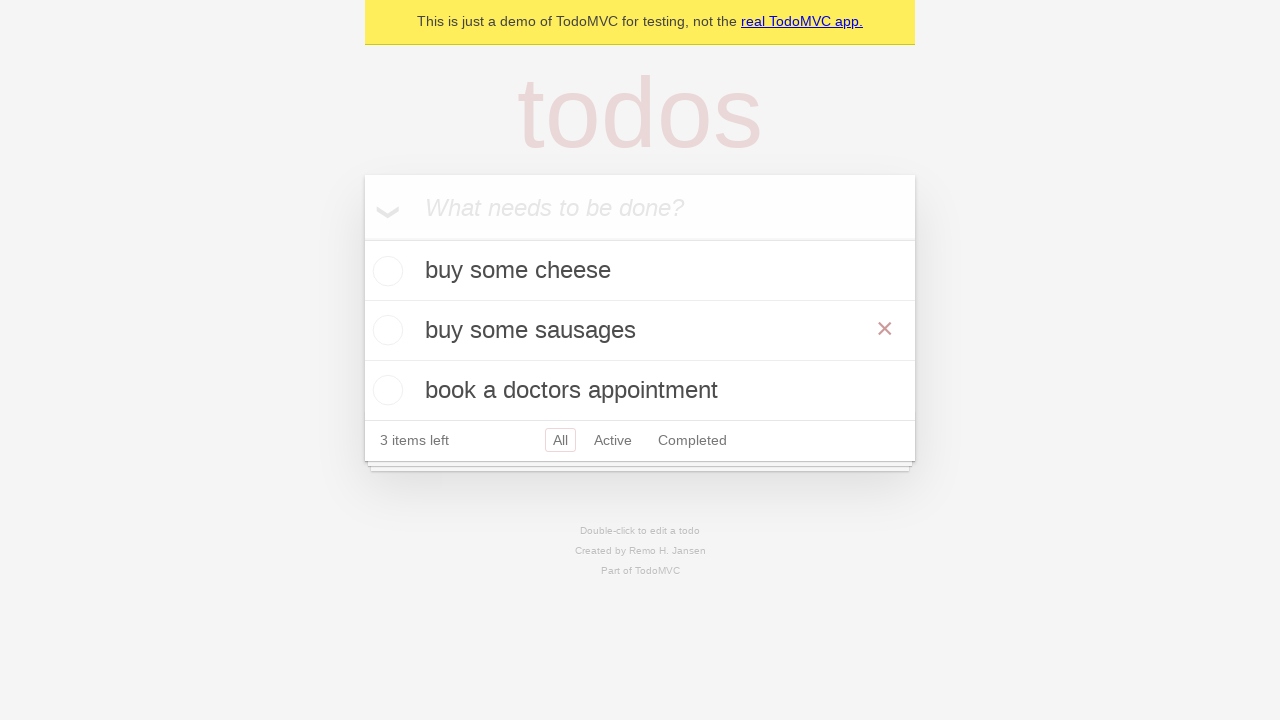

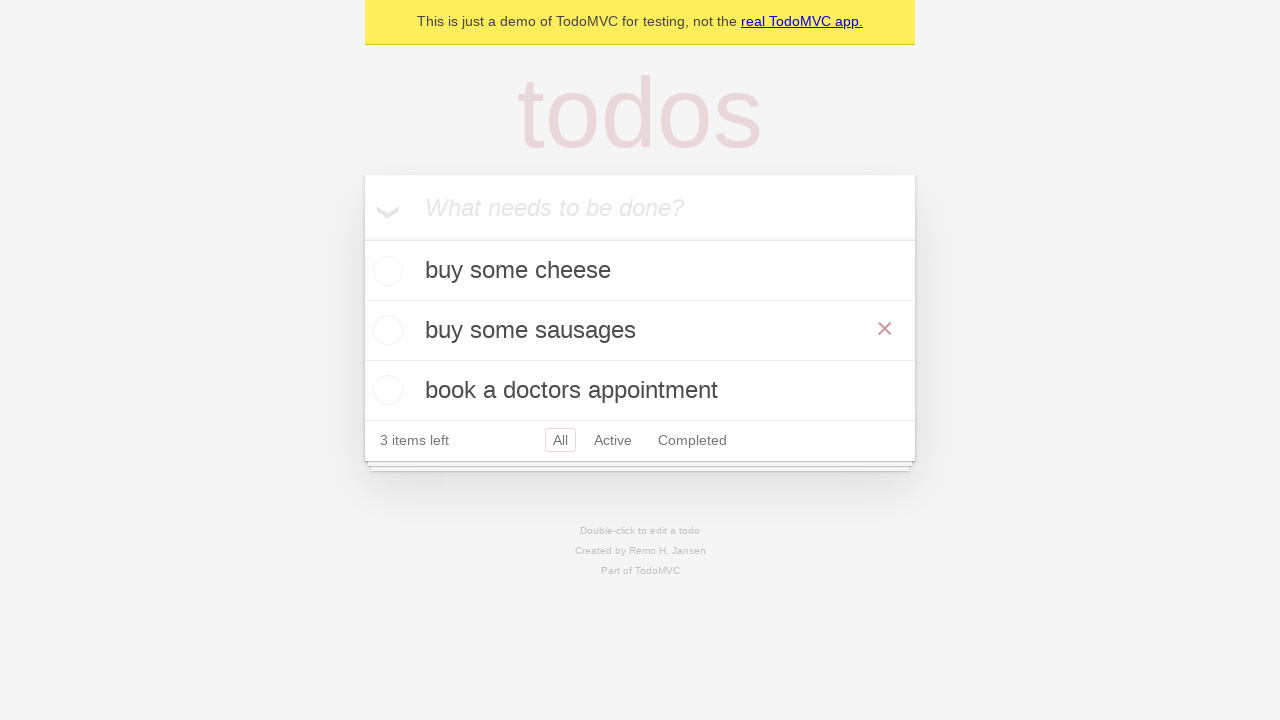